Tests the MTG Top 8 deck search functionality by selecting a format, entering card names to search for, setting a date filter, and submitting the search form to find matching deck listings.

Starting URL: https://mtgtop8.com/search

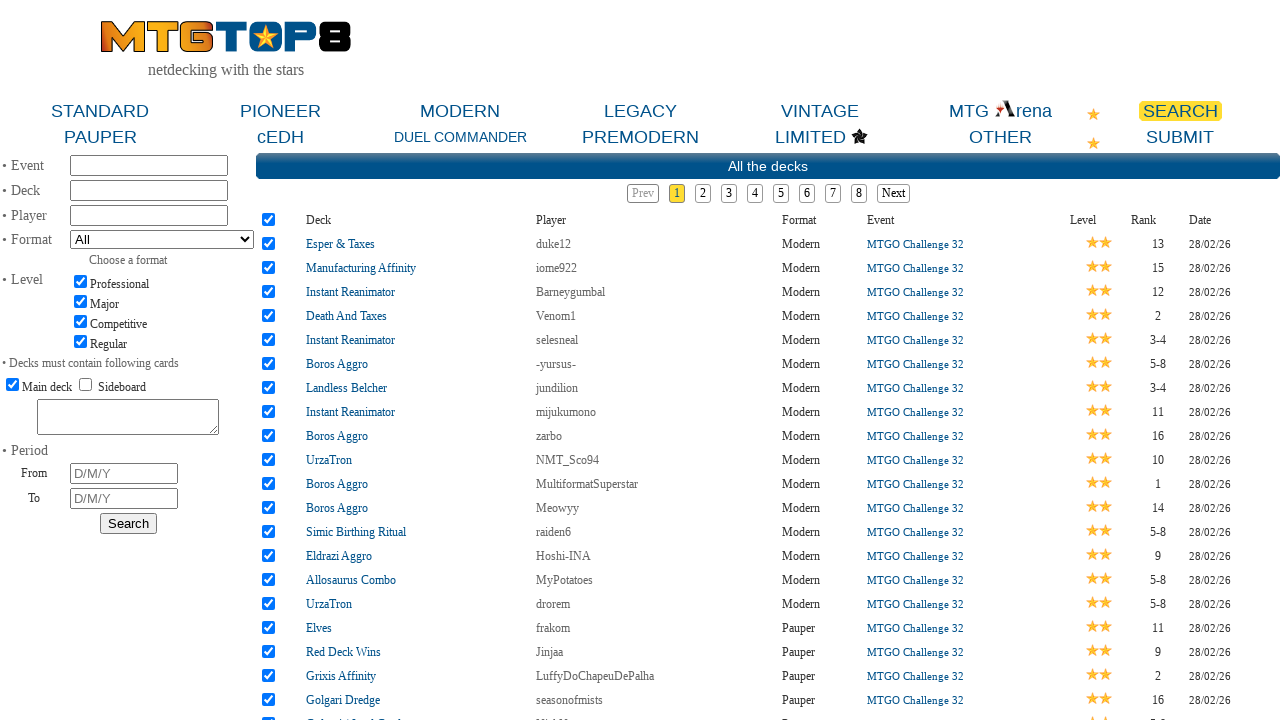

Selected 'Vintage' format from dropdown on select[name="format"]
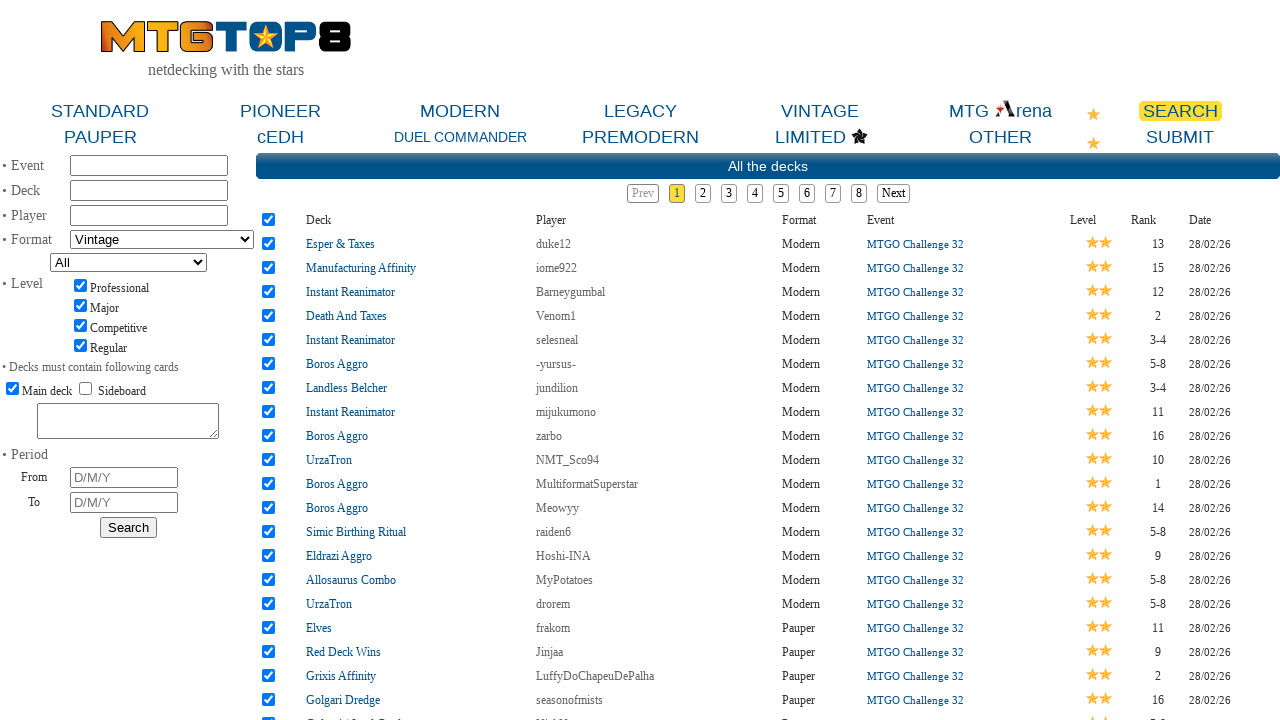

Checked sideboard inclusion checkbox at (86, 389) on input[name="SB_check"]
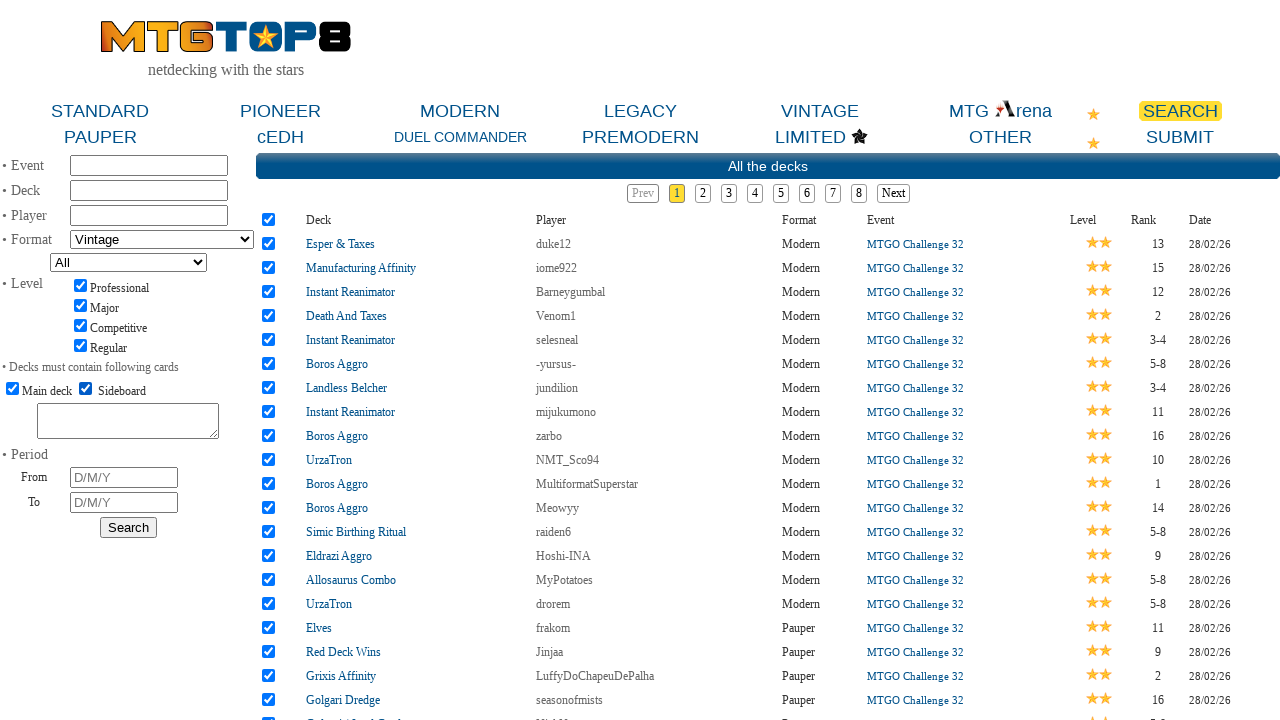

Typed card name 'Thalia, Guardian of Thraben' into search field on textarea[name="cards"]
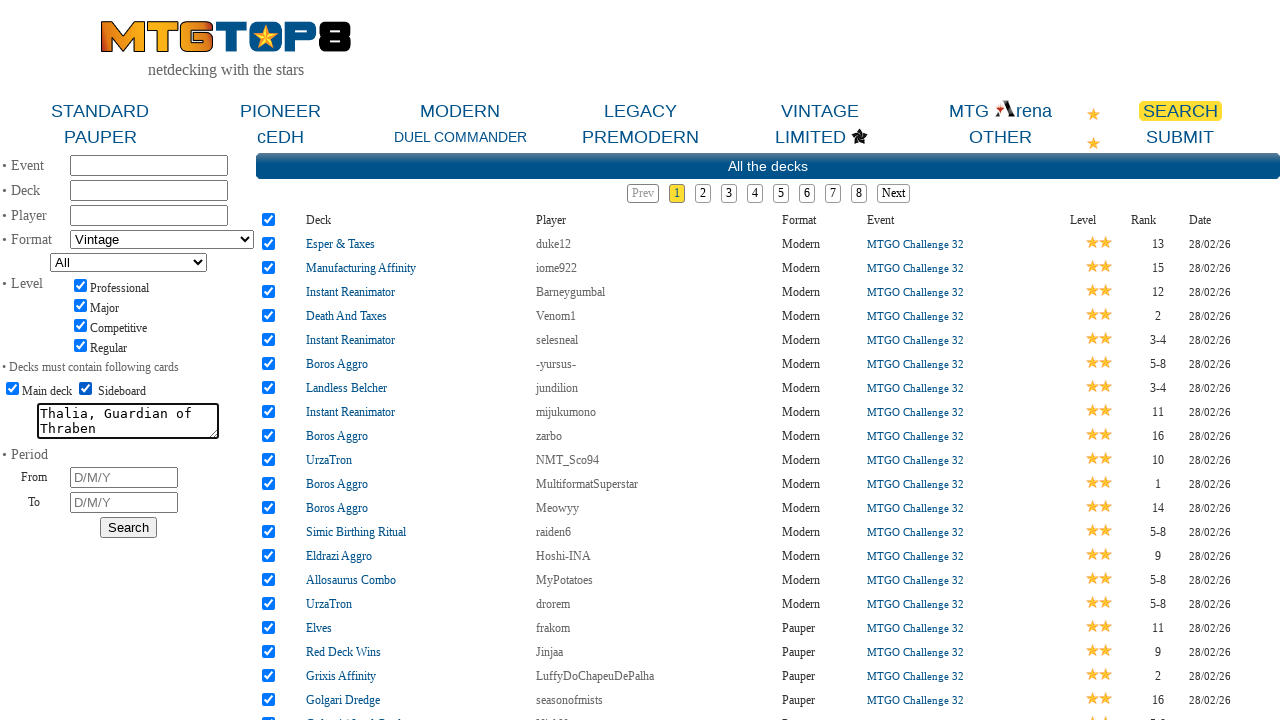

Pressed Enter to add 'Thalia, Guardian of Thraben' to card list on textarea[name="cards"]
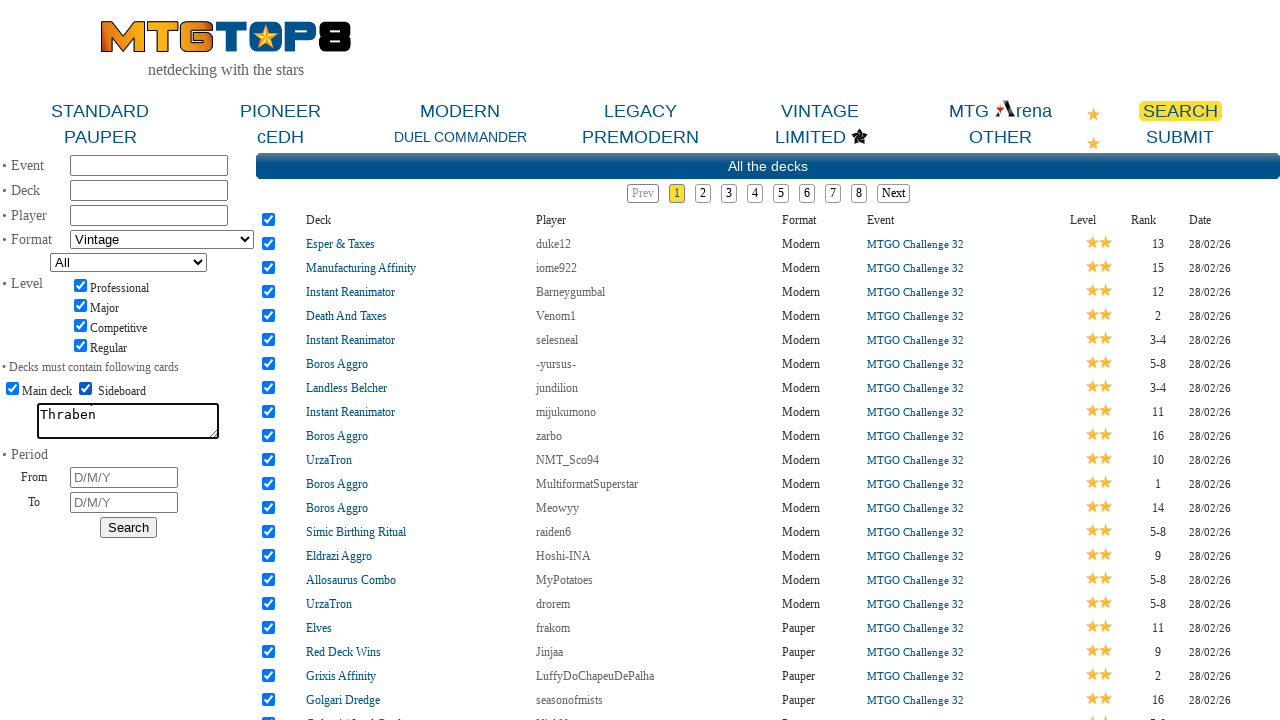

Typed card name 'Archon of Emeria' into search field on textarea[name="cards"]
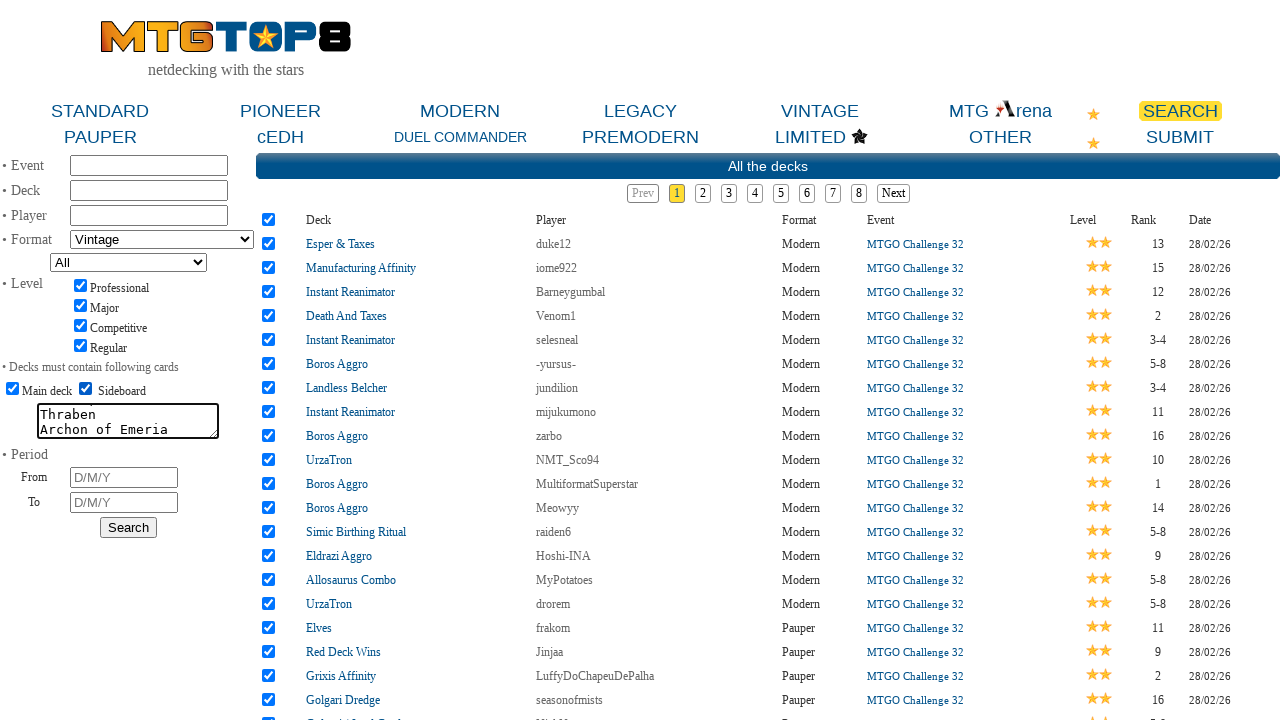

Pressed Enter to add 'Archon of Emeria' to card list on textarea[name="cards"]
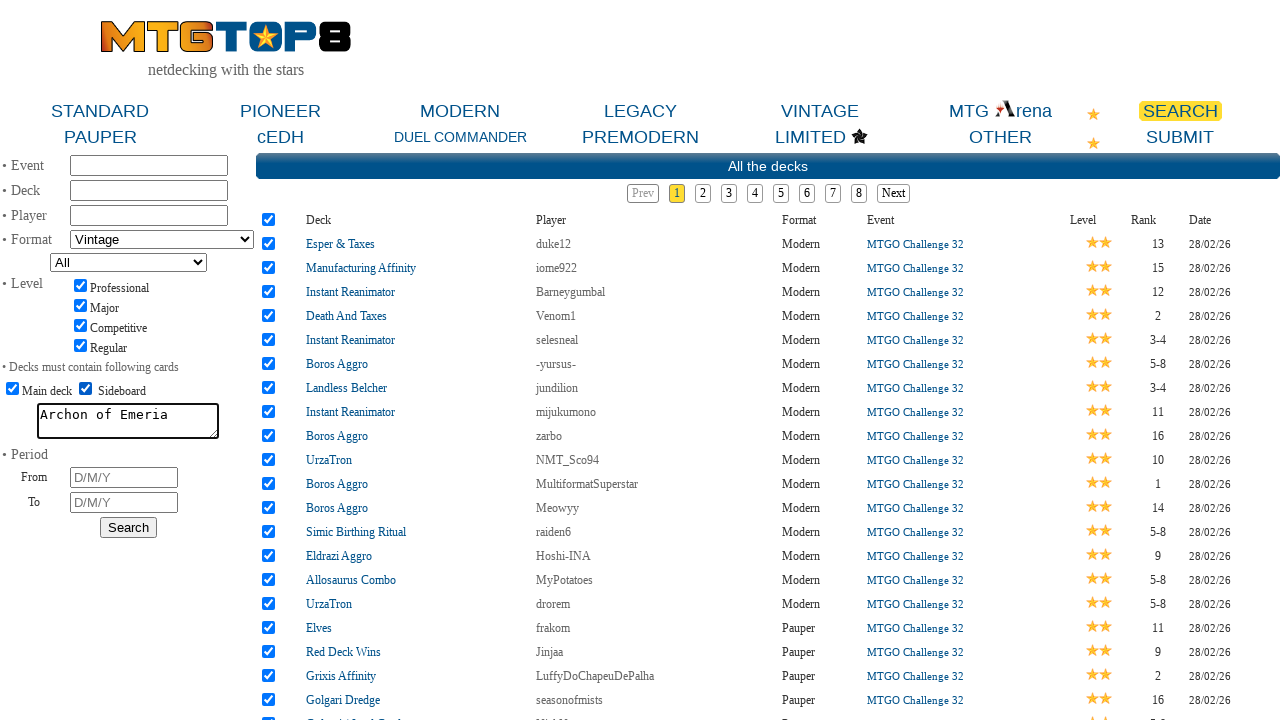

Typed card name 'Mindbreak Trap' into search field on textarea[name="cards"]
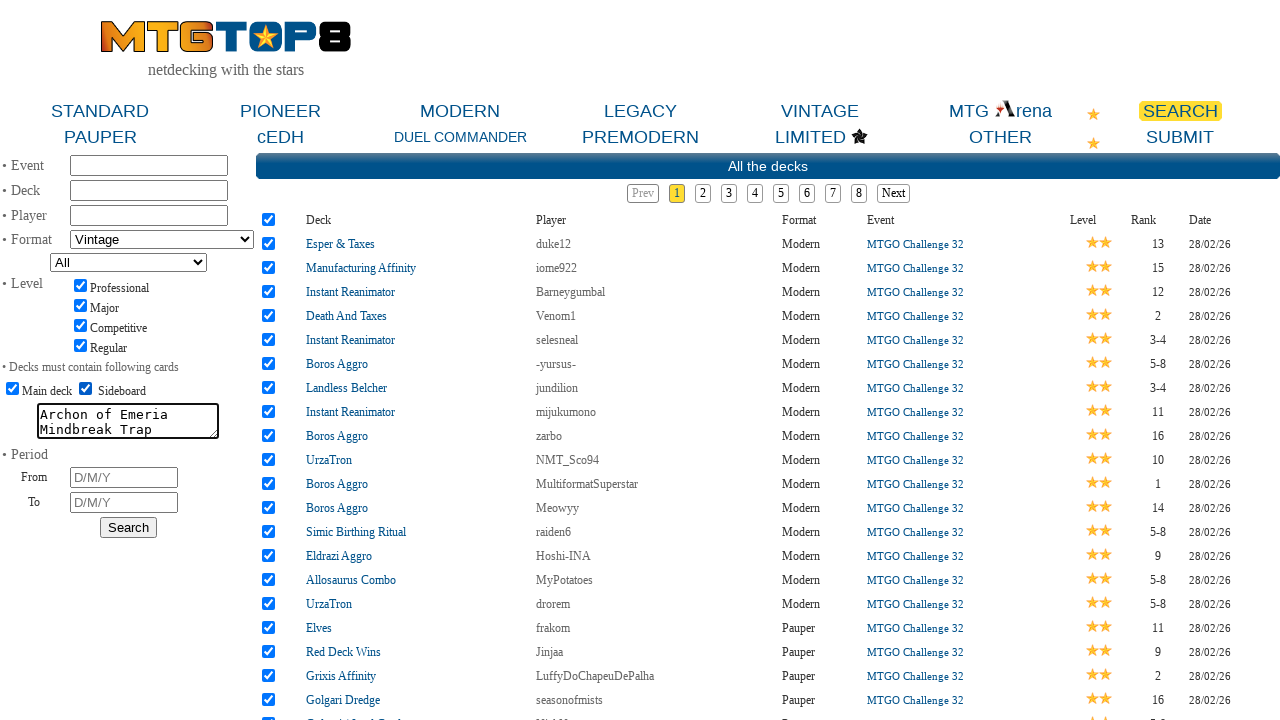

Pressed Enter to add 'Mindbreak Trap' to card list on textarea[name="cards"]
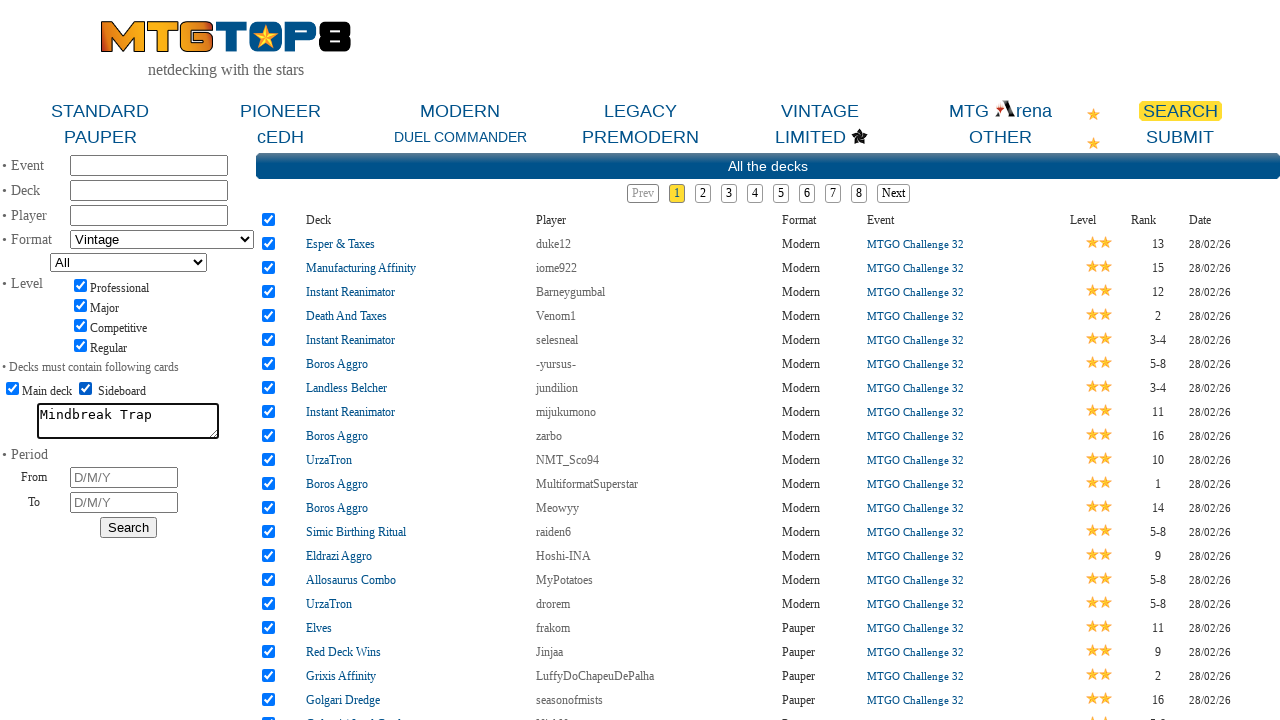

Typed card name 'Leyline of The Void' into search field on textarea[name="cards"]
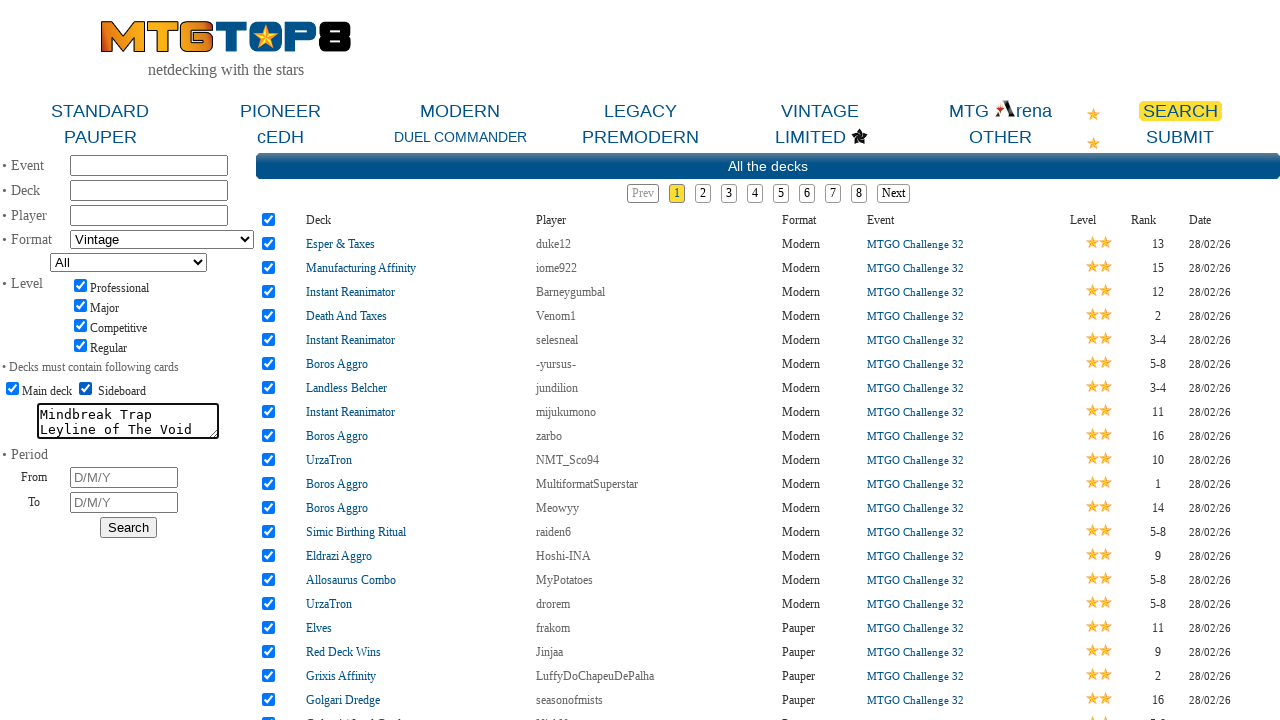

Pressed Enter to add 'Leyline of The Void' to card list on textarea[name="cards"]
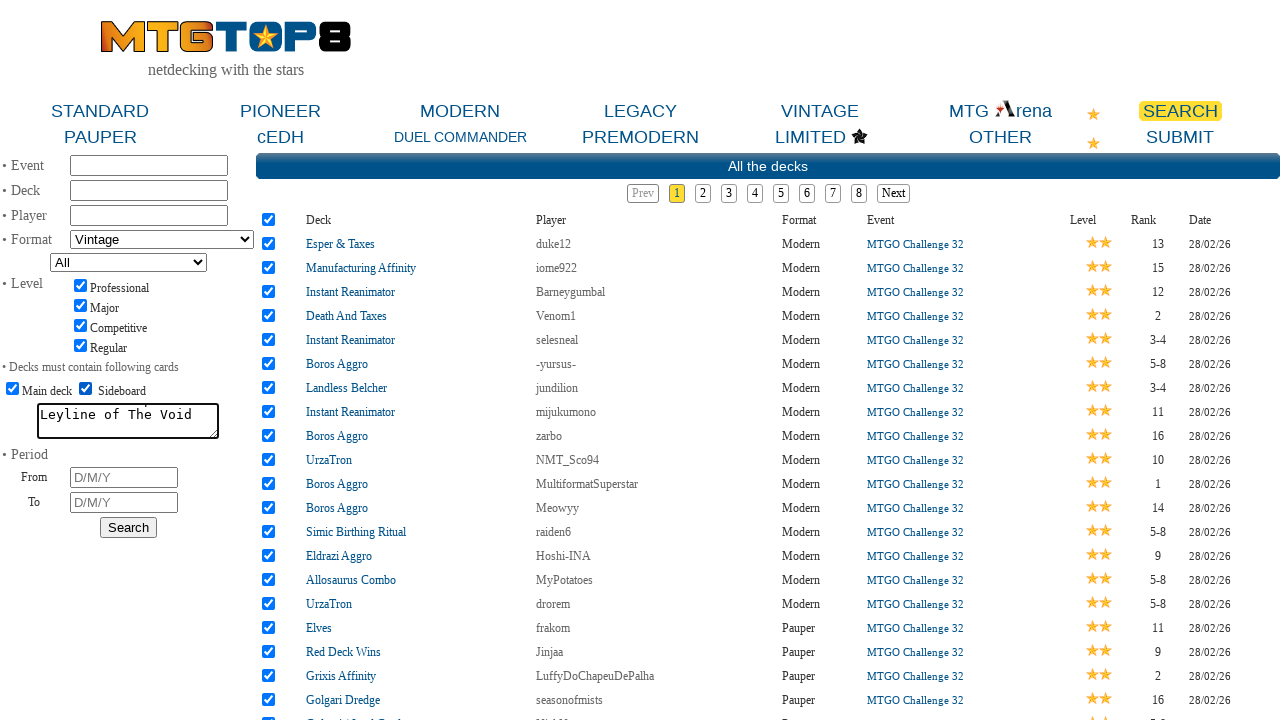

Set end date filter to '04/09/2022' on input[name="date_end"]
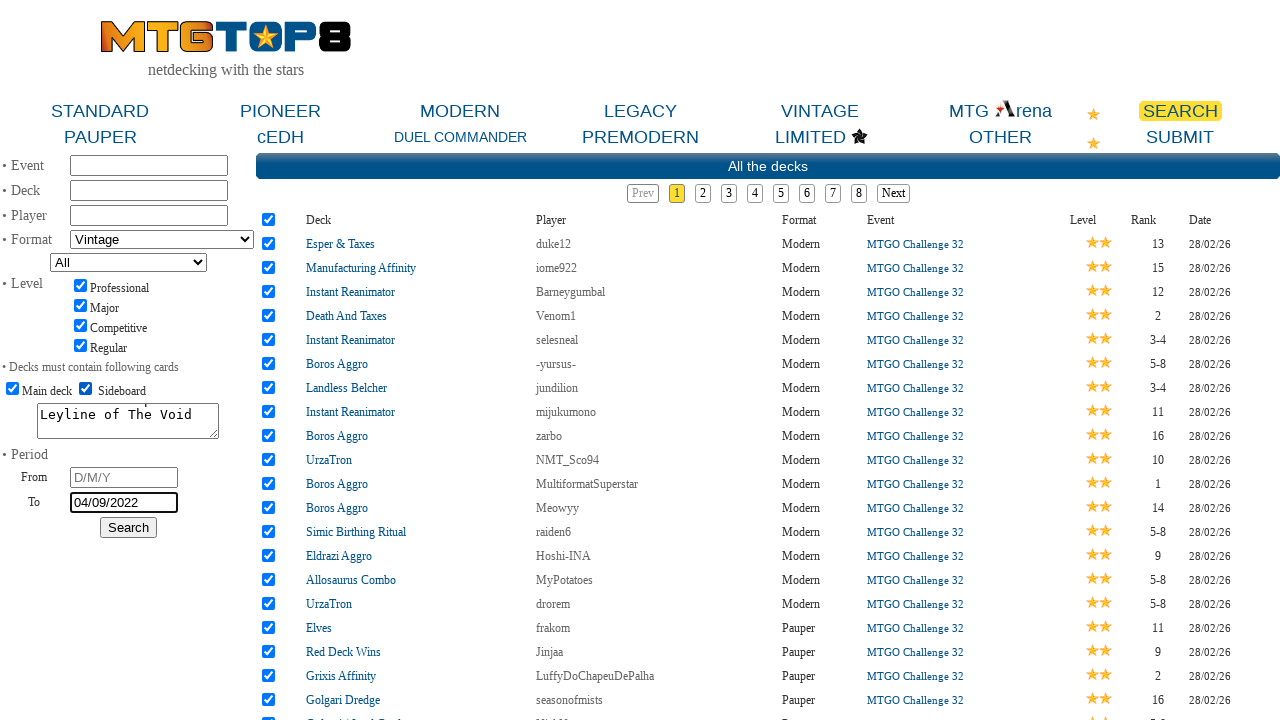

Clicked submit button to search for matching decks at (128, 528) on td[colspan="2"] input[type="submit"]
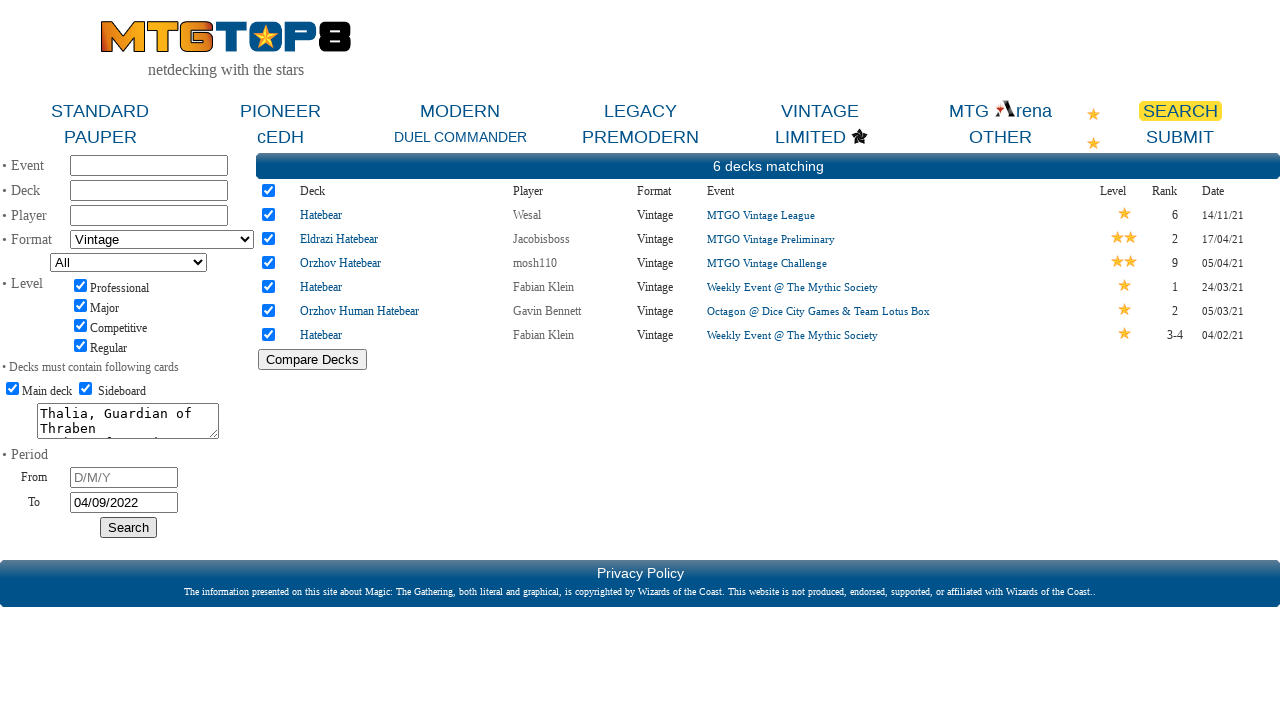

Search results page loaded successfully
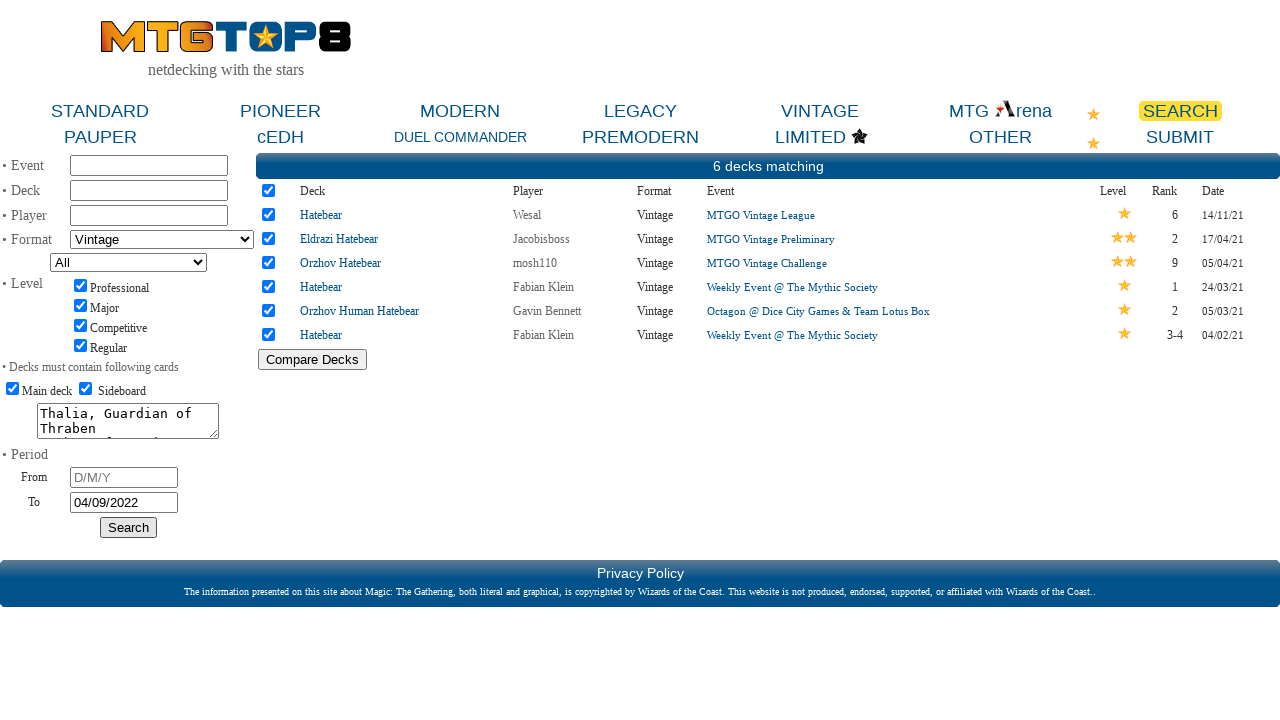

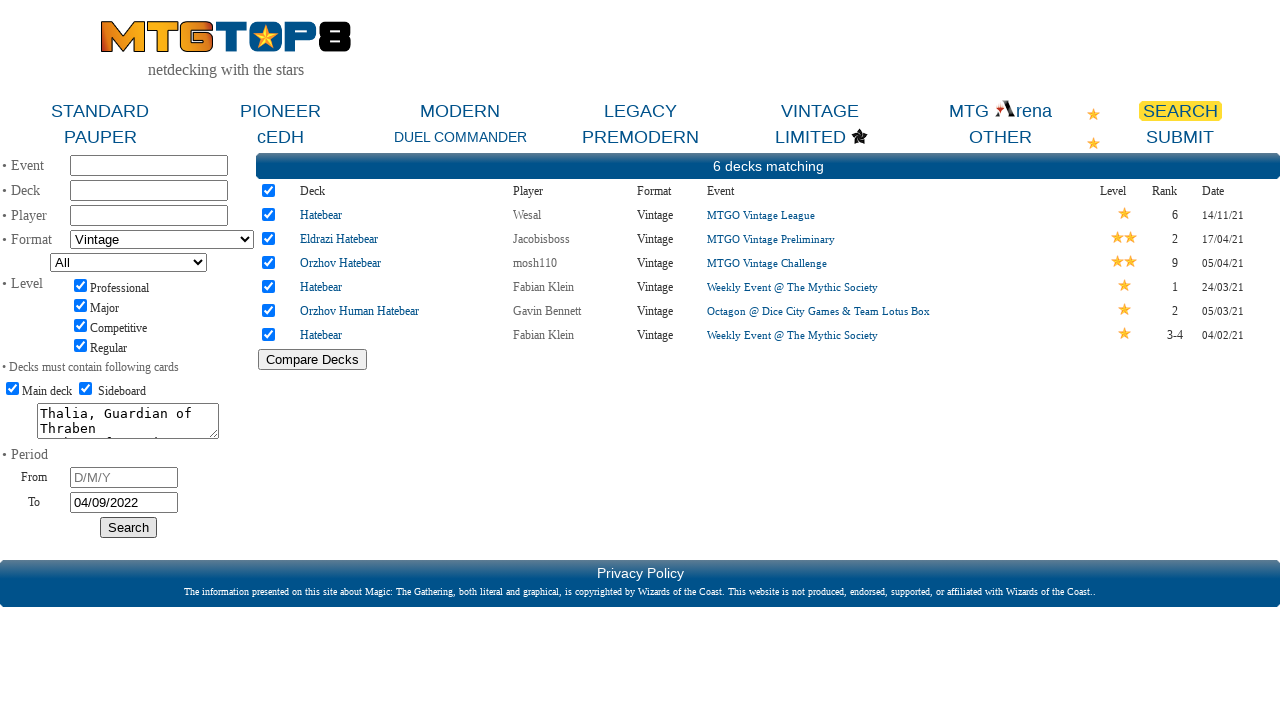